Tests different button click interactions including regular click and double click on a practice buttons page

Starting URL: https://www.tutorialspoint.com/selenium/practice/buttons.php

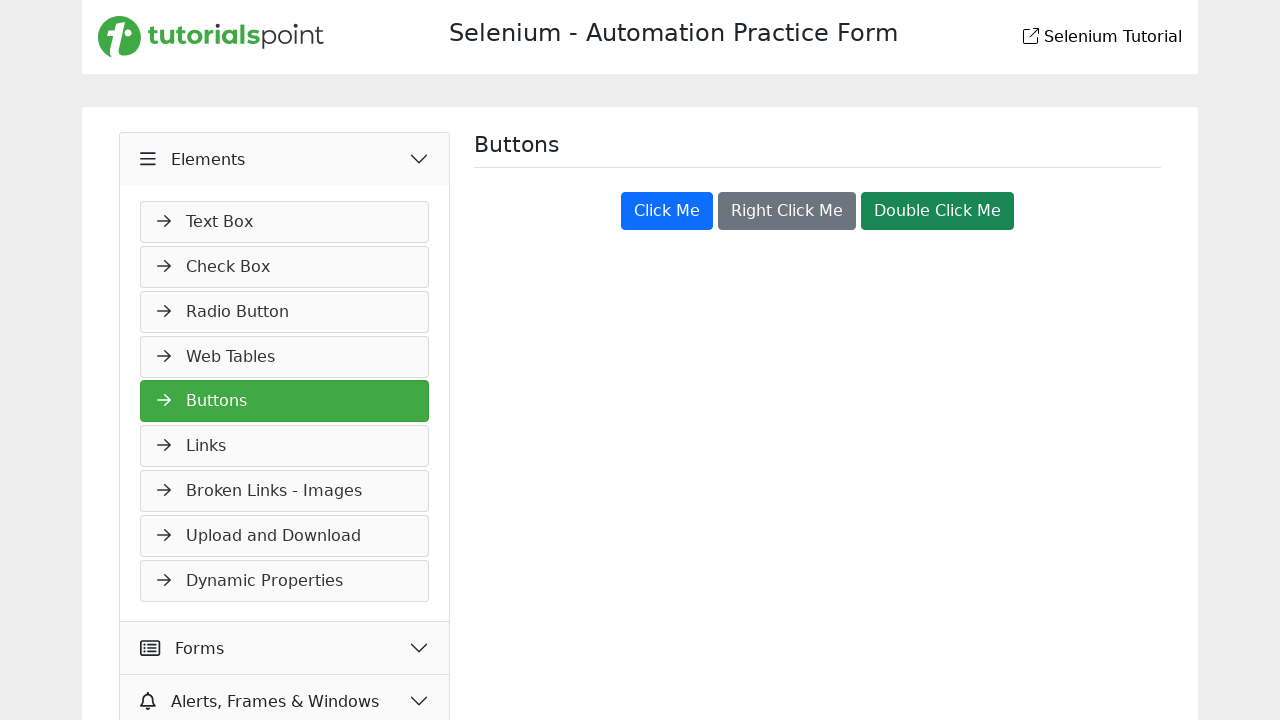

Clicked the first 'Click Me' button at (667, 211) on xpath=//button[normalize-space()='Click Me']
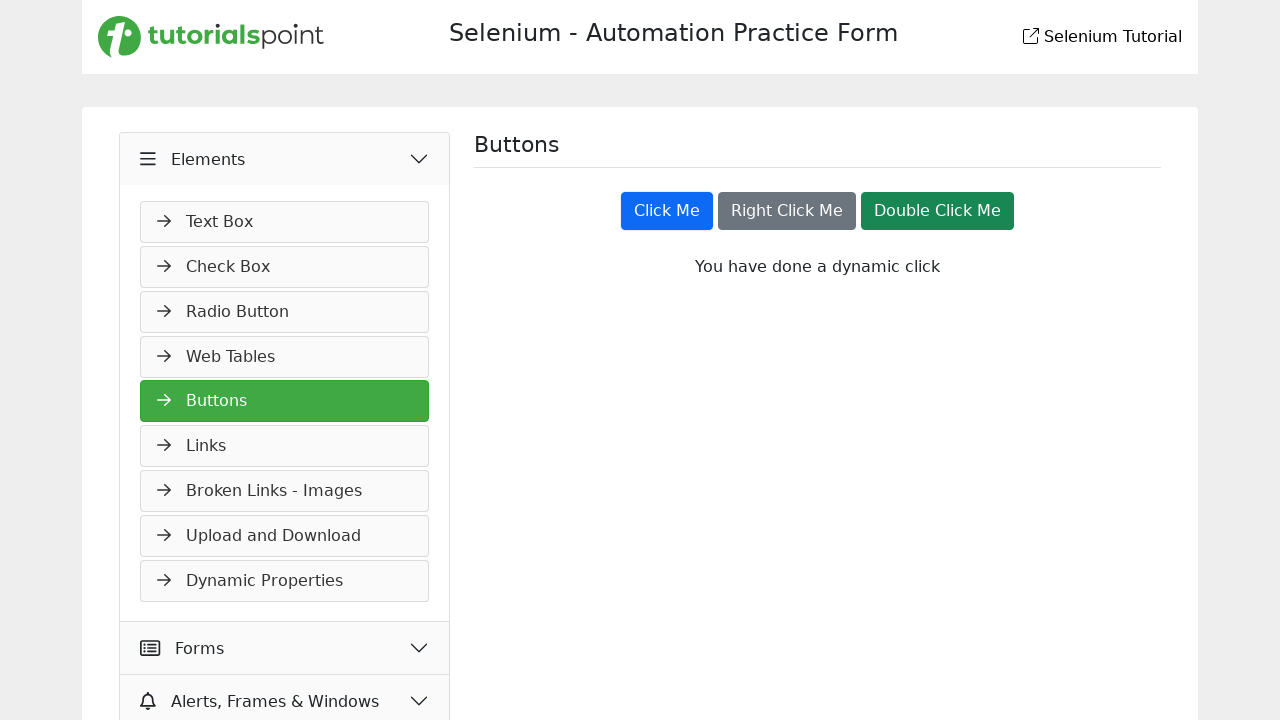

Double-clicked the third button at (938, 211) on xpath=/html/body/main/div/div/div[2]/button[3]
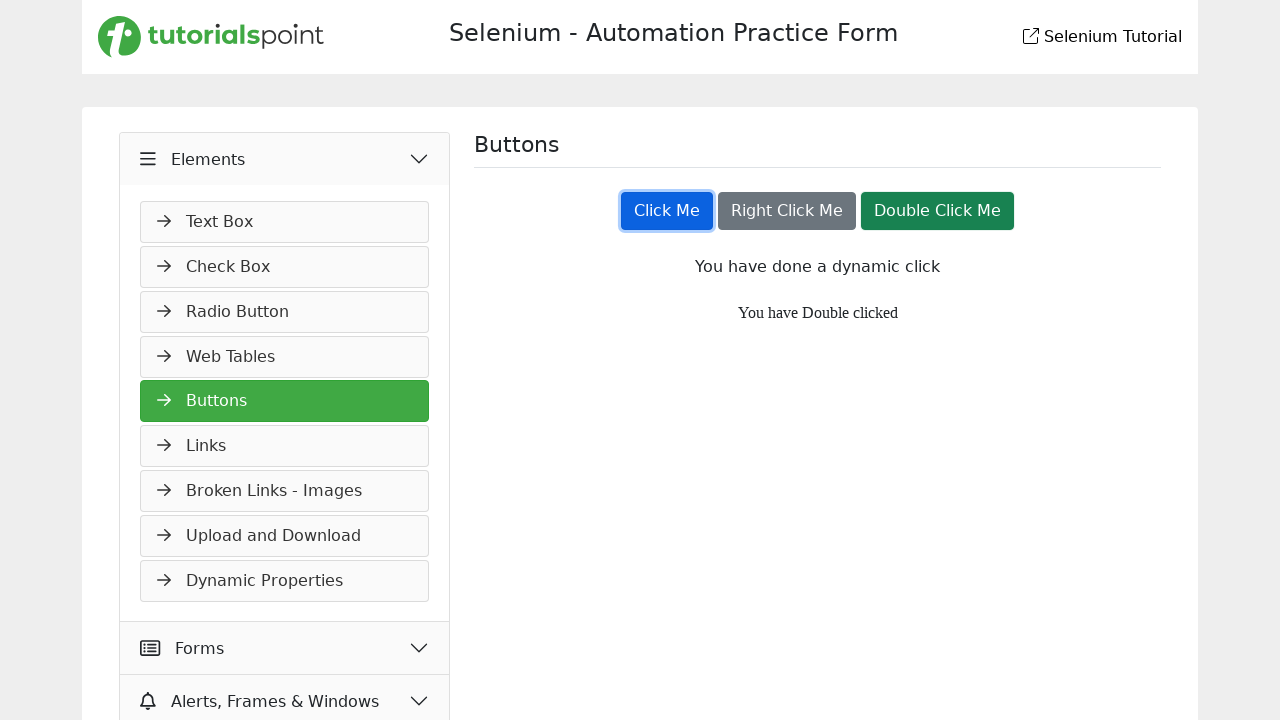

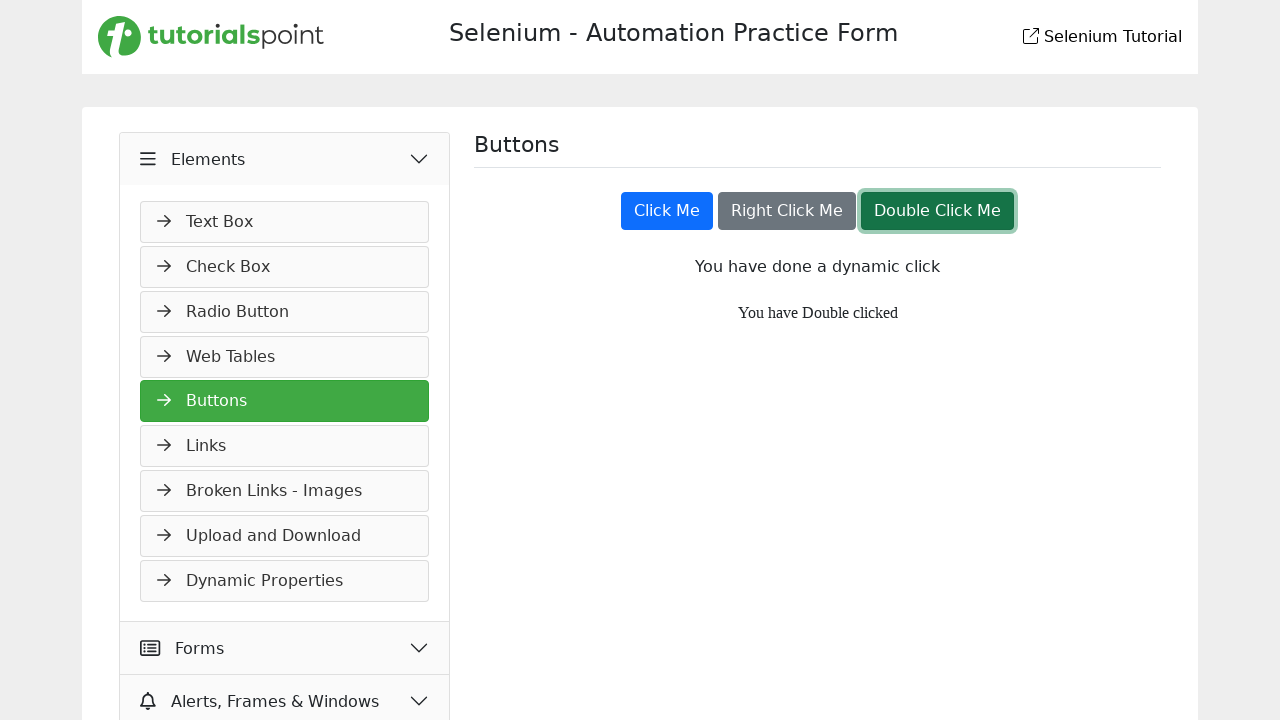